Tests dropdown selection functionality by selecting year, month, and day values using different selection methods (by index, by value, and by visible text)

Starting URL: https://testcenter.techproeducation.com/index.php?page=dropdown

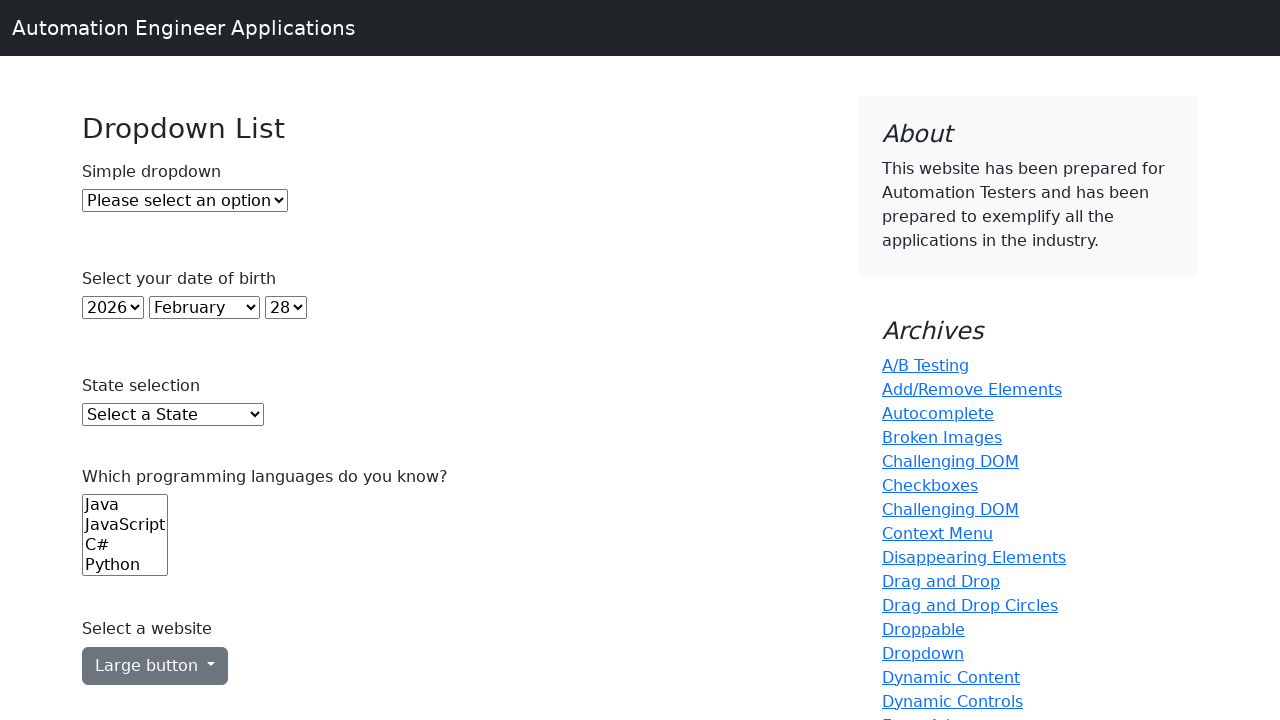

Navigated to dropdown test page
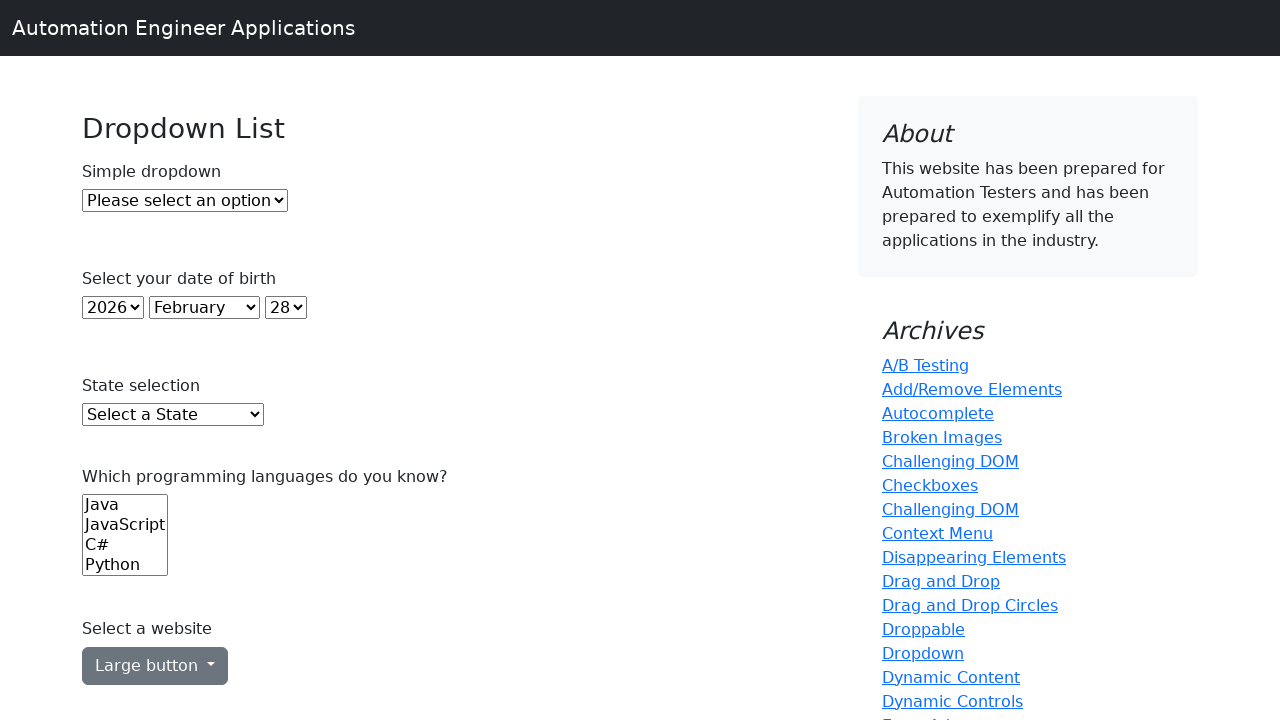

Selected year by index (5th option) on #year
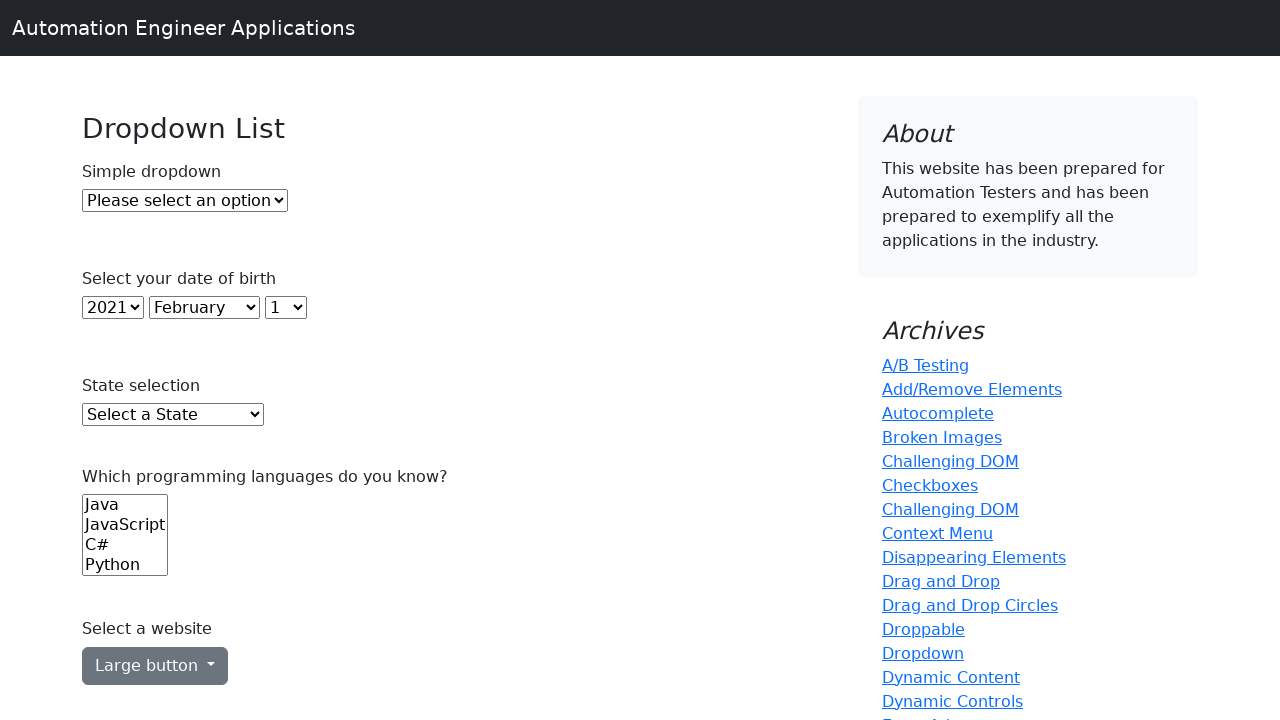

Selected month by value (4 = May) on #month
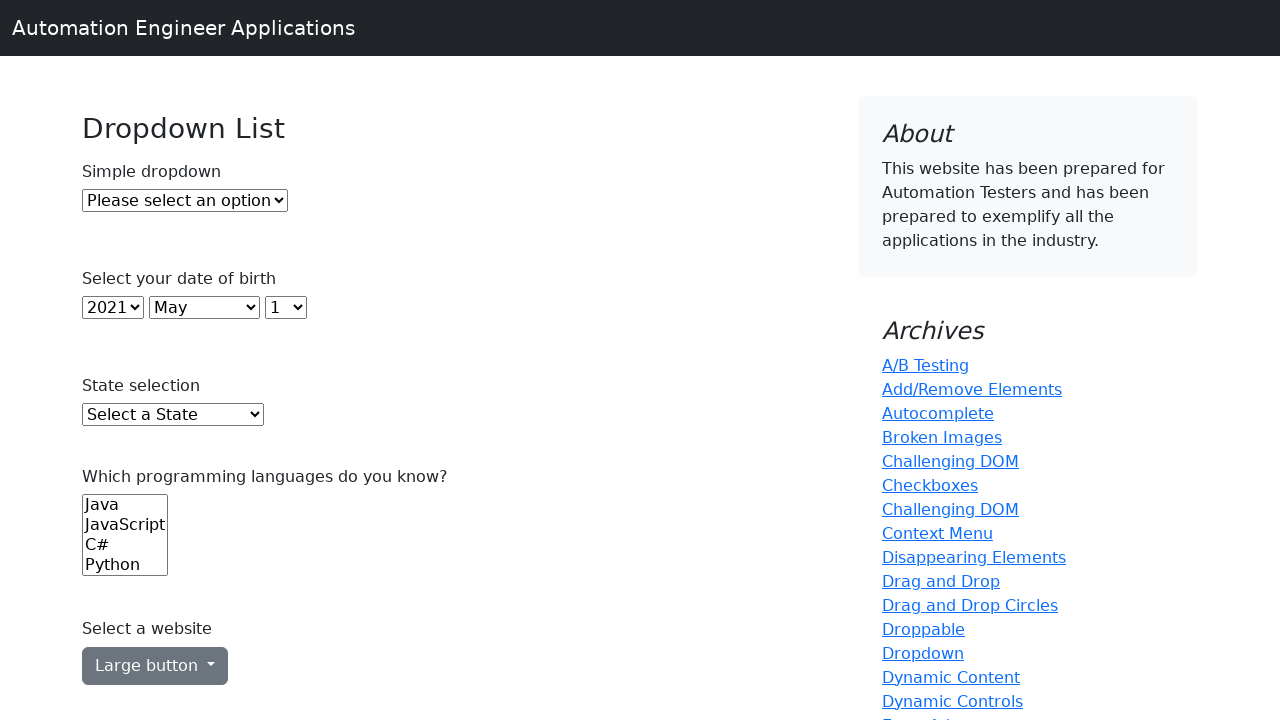

Selected day by visible text (7) on #day
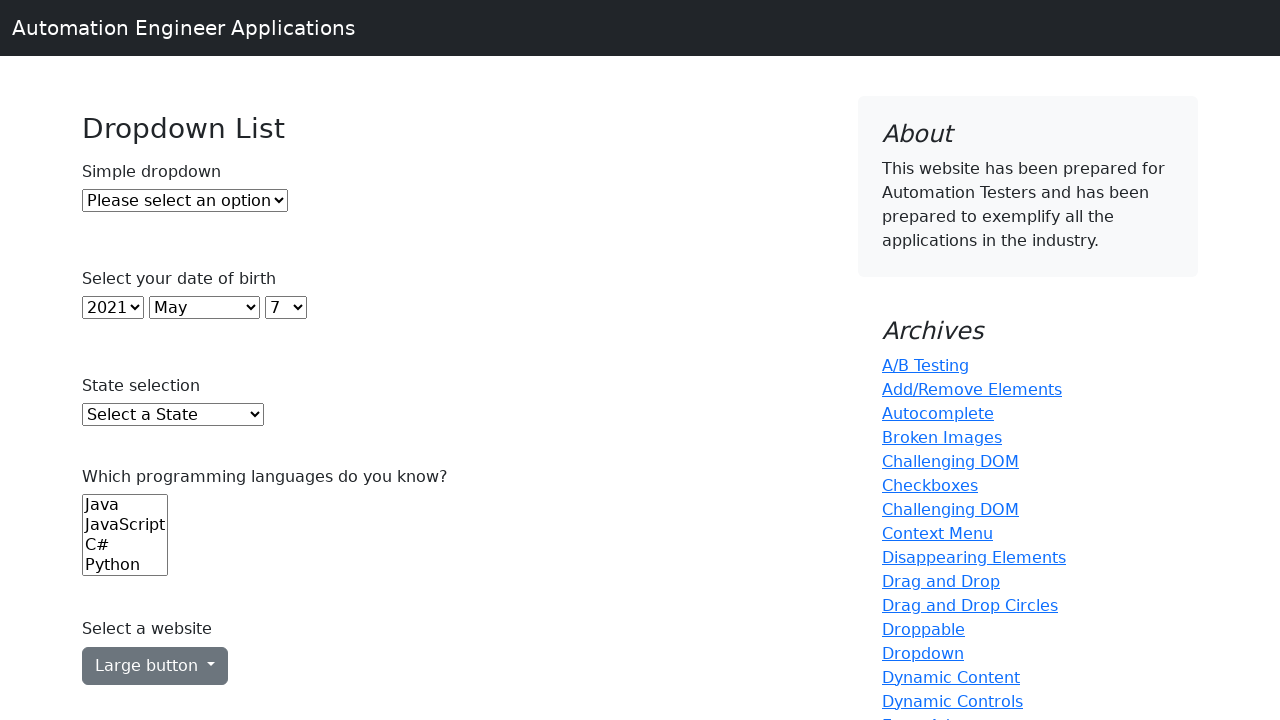

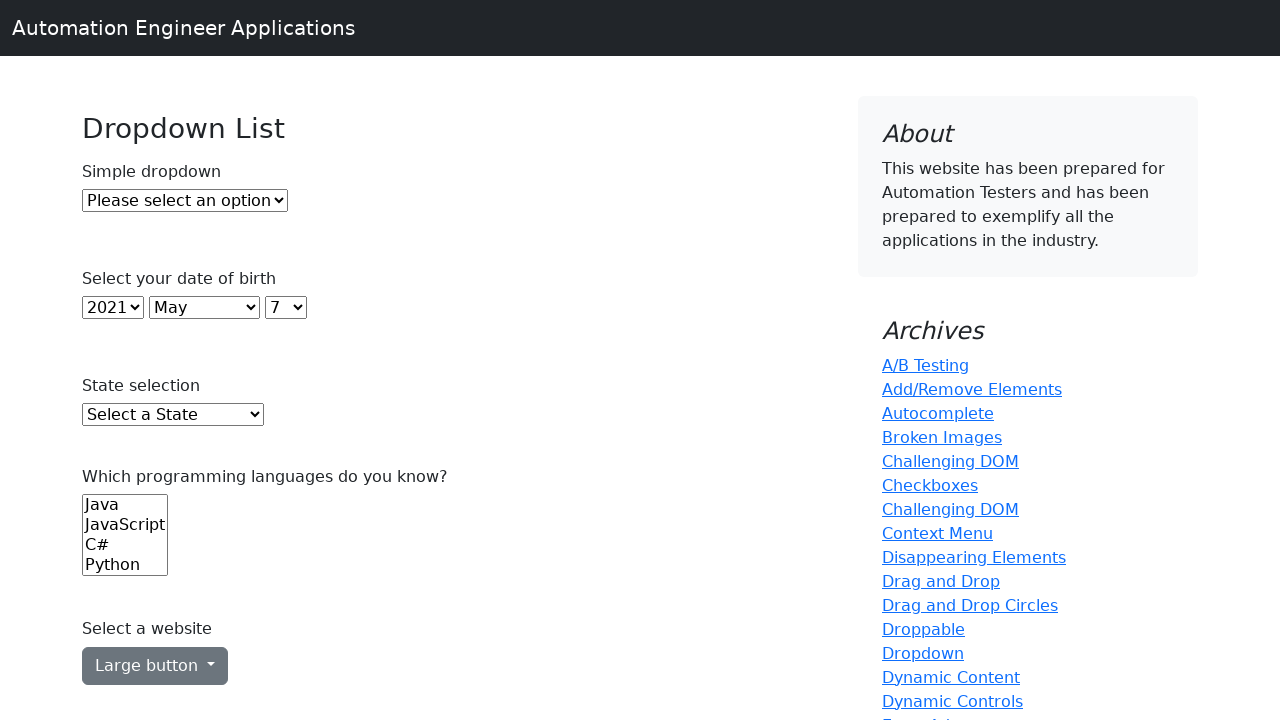